Tests an e-commerce vegetable shopping flow by adding specific items (Cucumber, Brocolli, Beetroot, Carrot) to cart, proceeding to checkout, and applying a promo code

Starting URL: https://rahulshettyacademy.com/seleniumPractise/#/

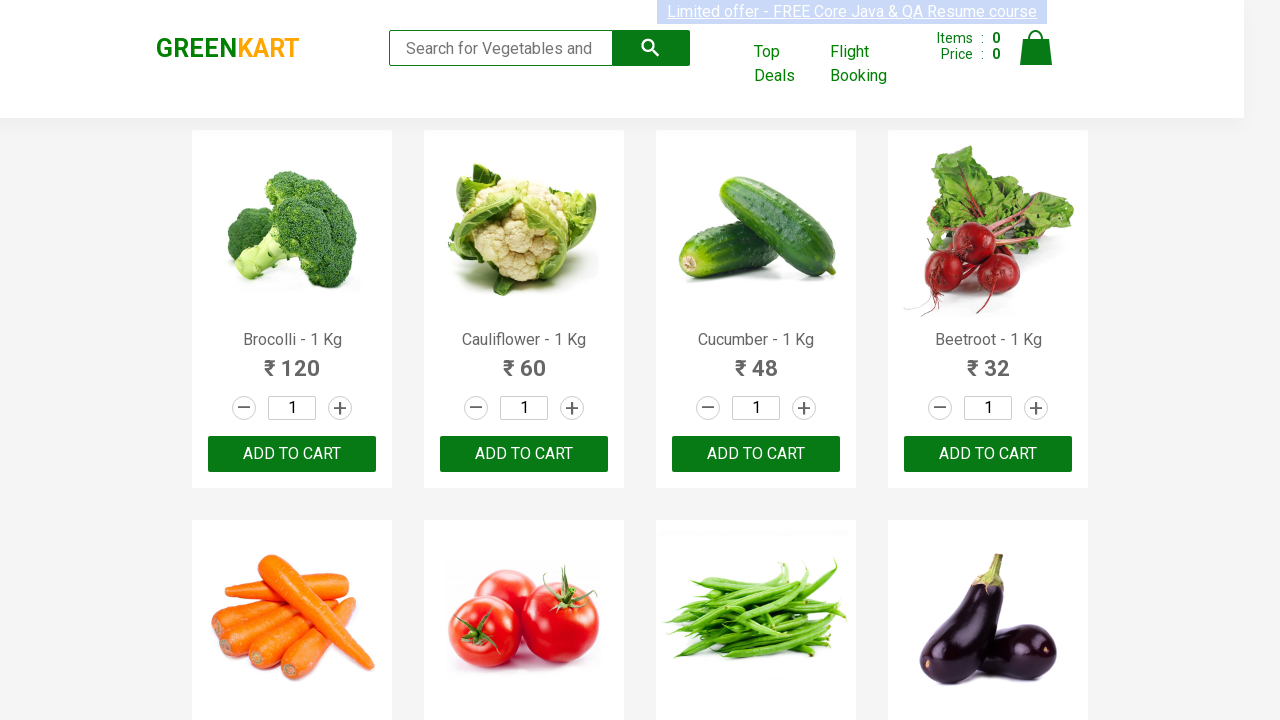

Waited for product names to load on vegetable shopping page
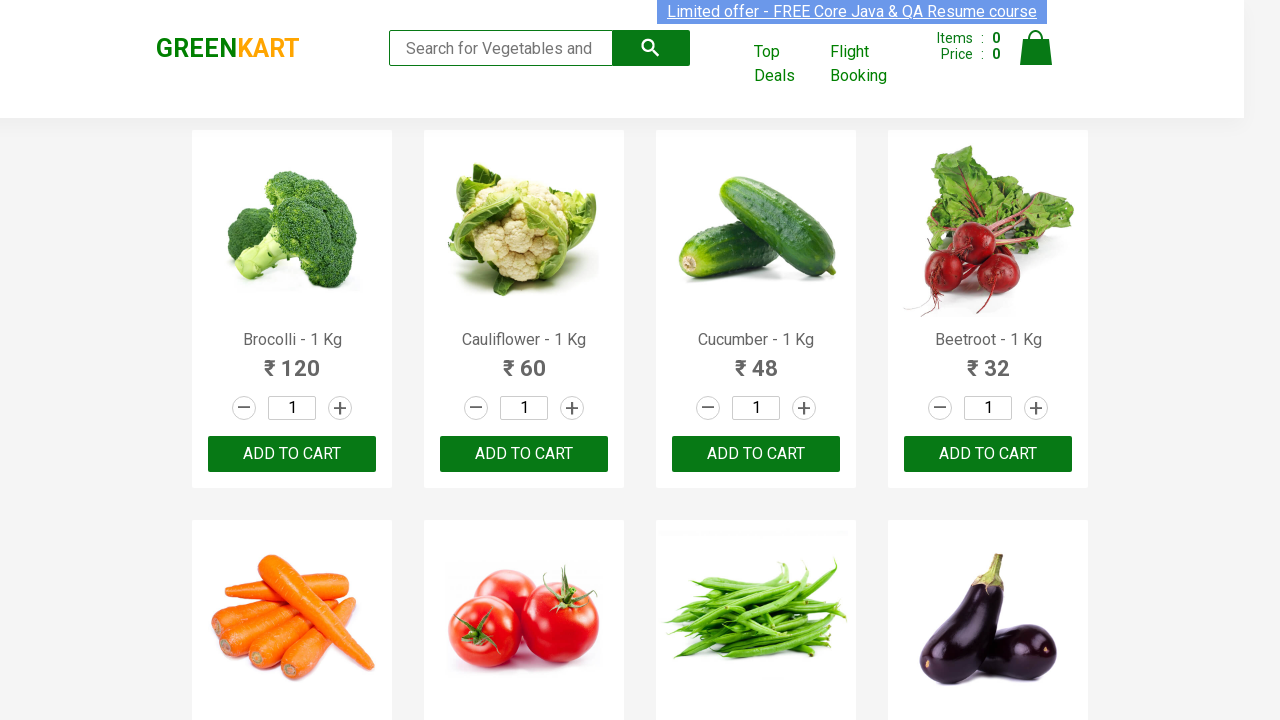

Retrieved all product name elements from the page
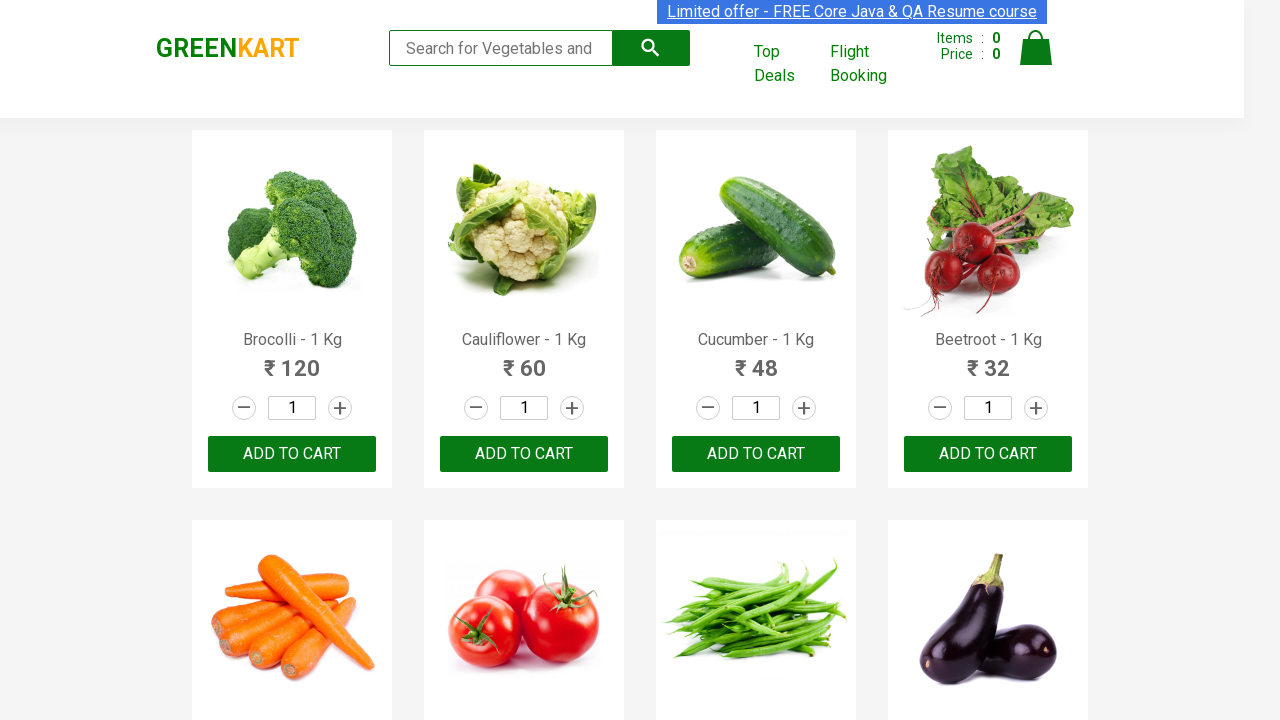

Retrieved all 'Add to Cart' button elements from the page
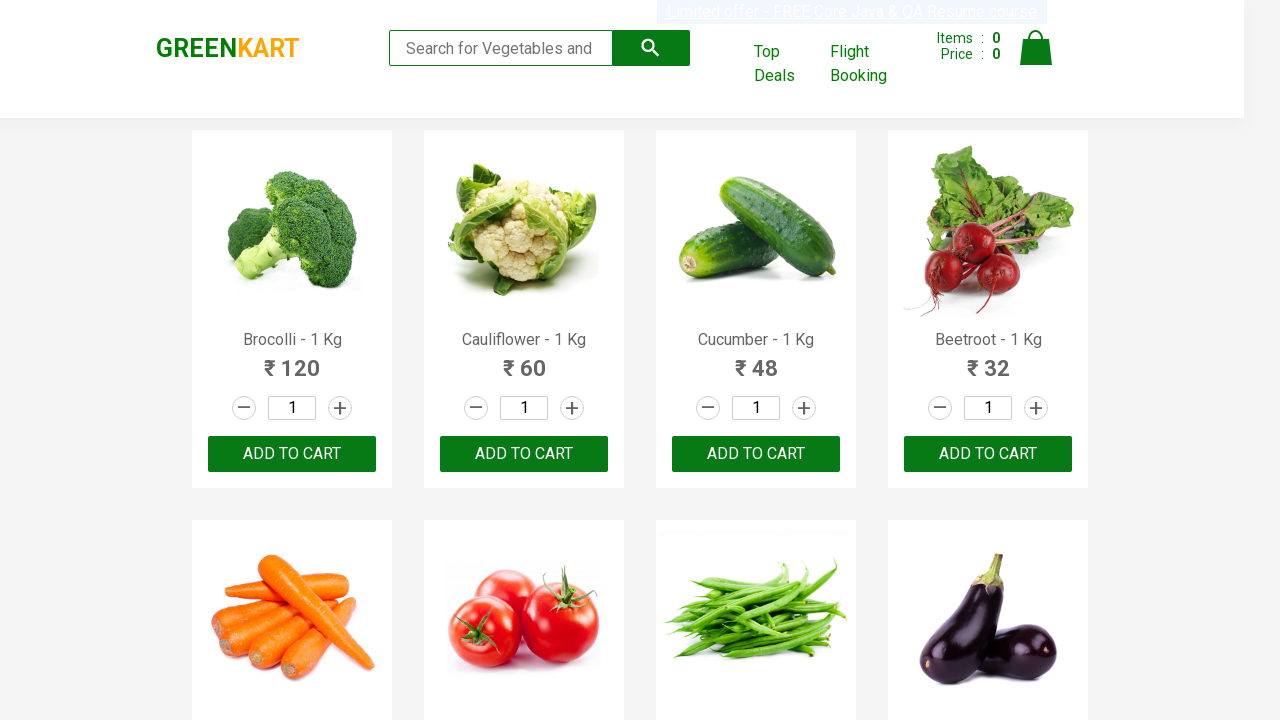

Added Brocolli to cart
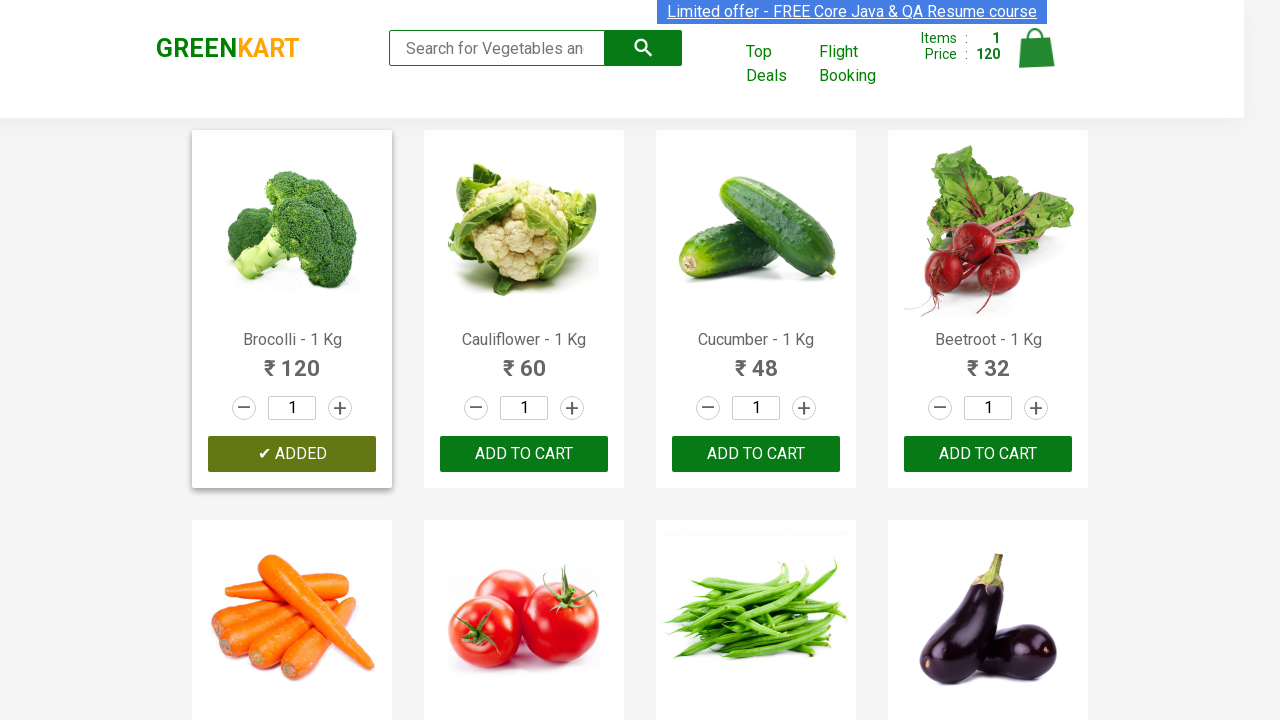

Added Cucumber to cart
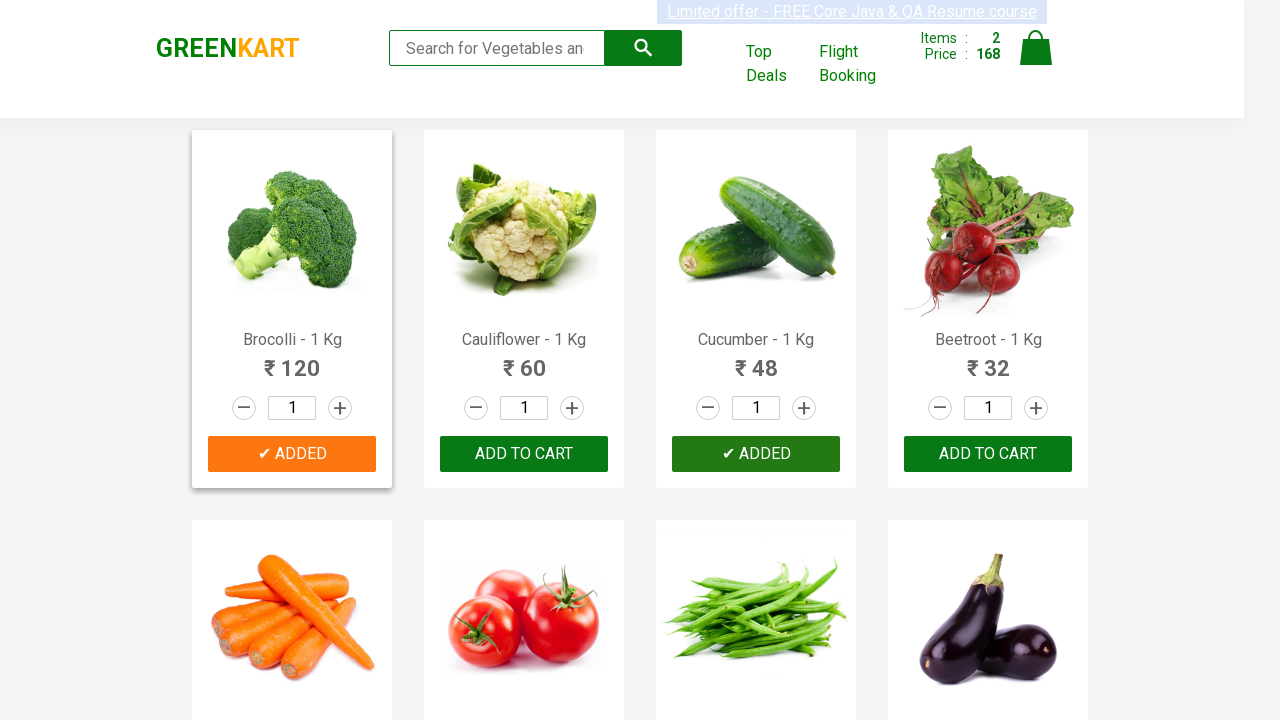

Added Beetroot to cart
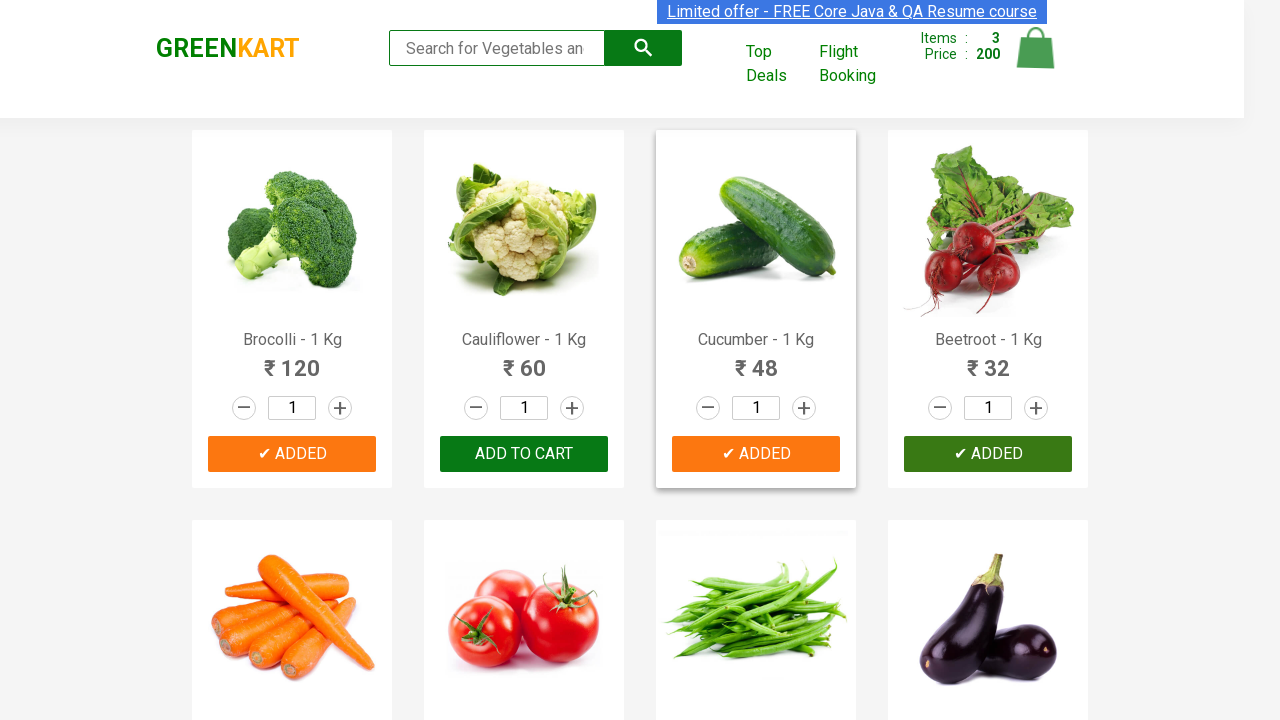

Added Carrot to cart
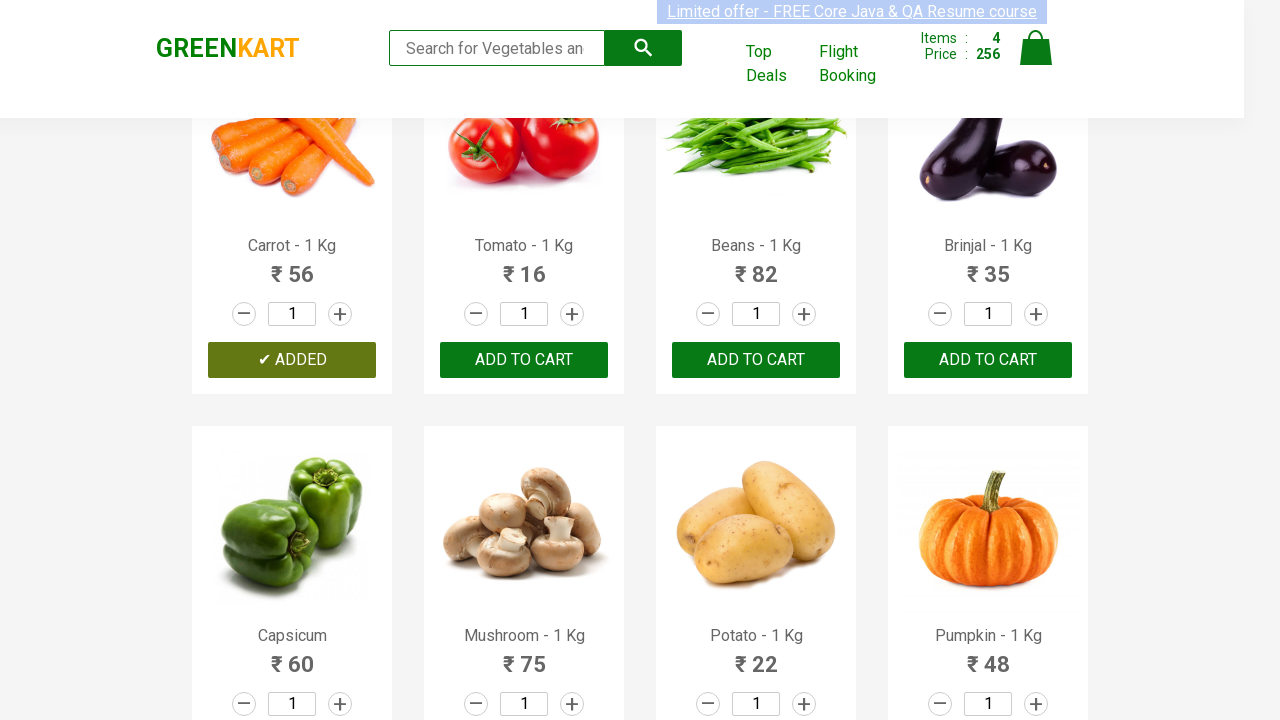

Clicked on cart icon to view shopping cart at (1036, 48) on img[alt='Cart']
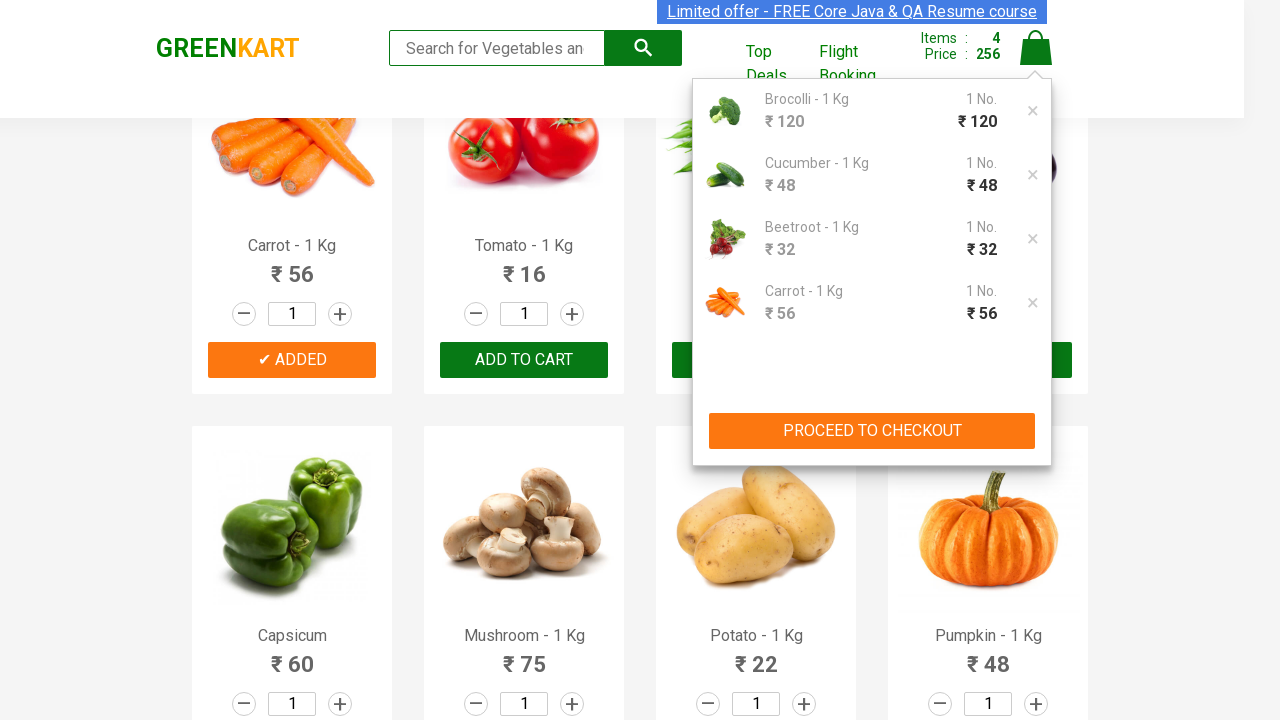

Clicked 'PROCEED TO CHECKOUT' button to proceed to checkout at (872, 431) on xpath=//button[text()='PROCEED TO CHECKOUT']
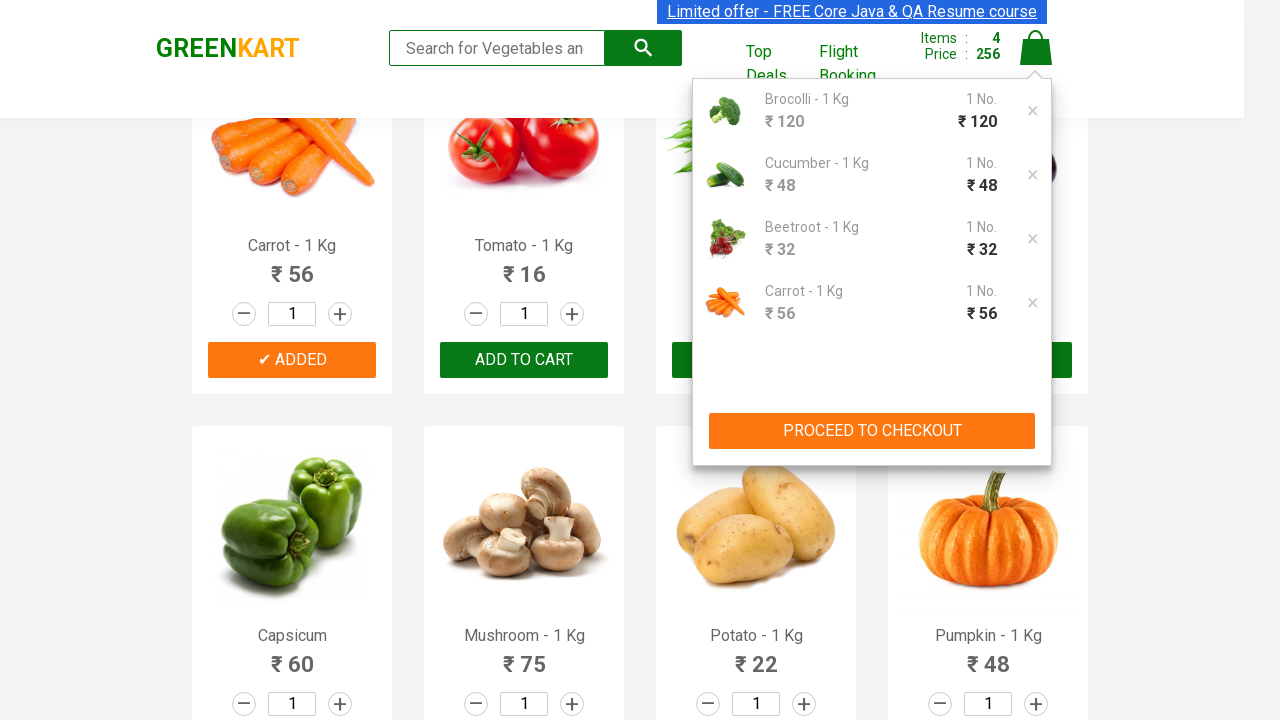

Entered promo code 'rahulshettyacademy' in the promo code field on input.promoCode
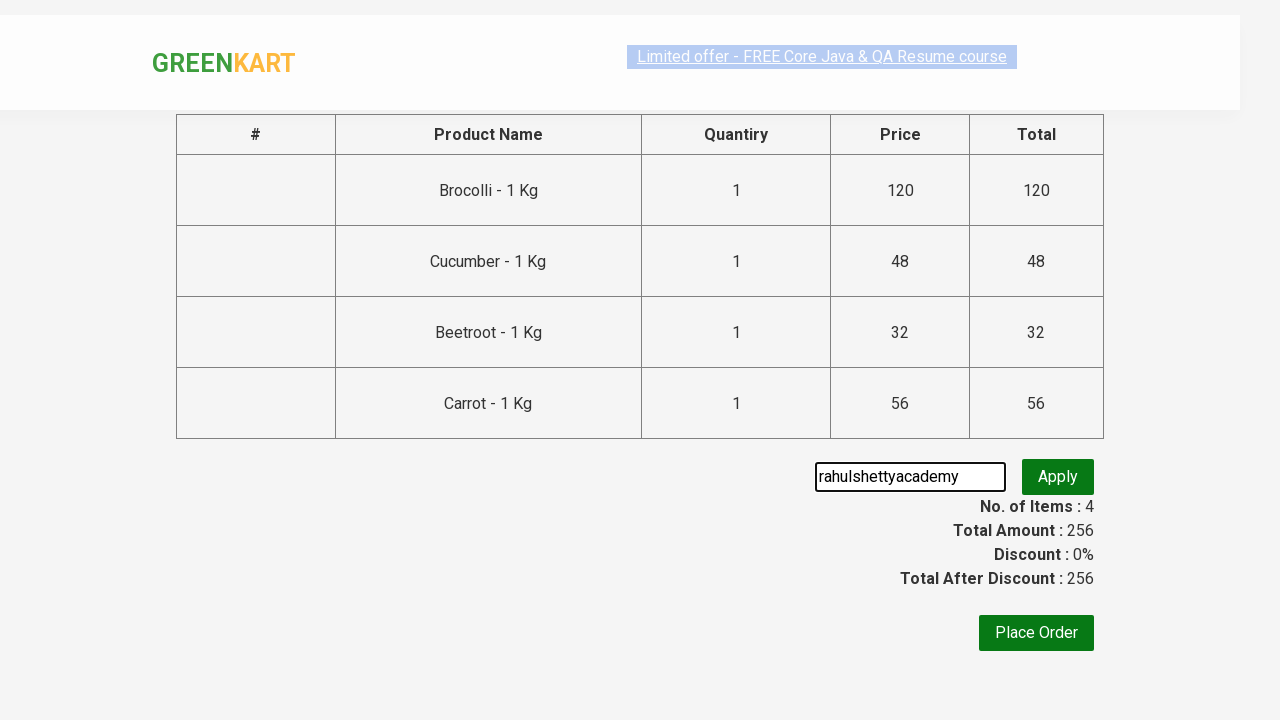

Clicked 'Apply' button to apply the promo code at (1058, 477) on button.promoBtn
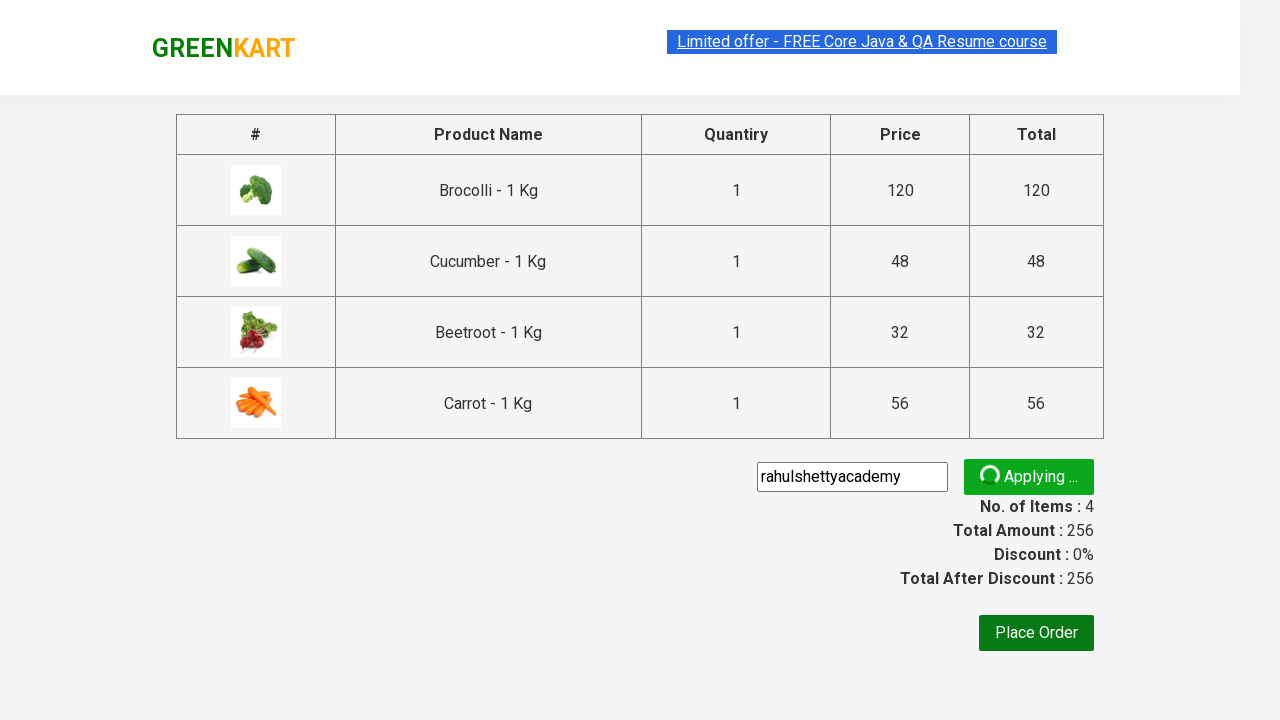

Promo code successfully applied and promo info displayed
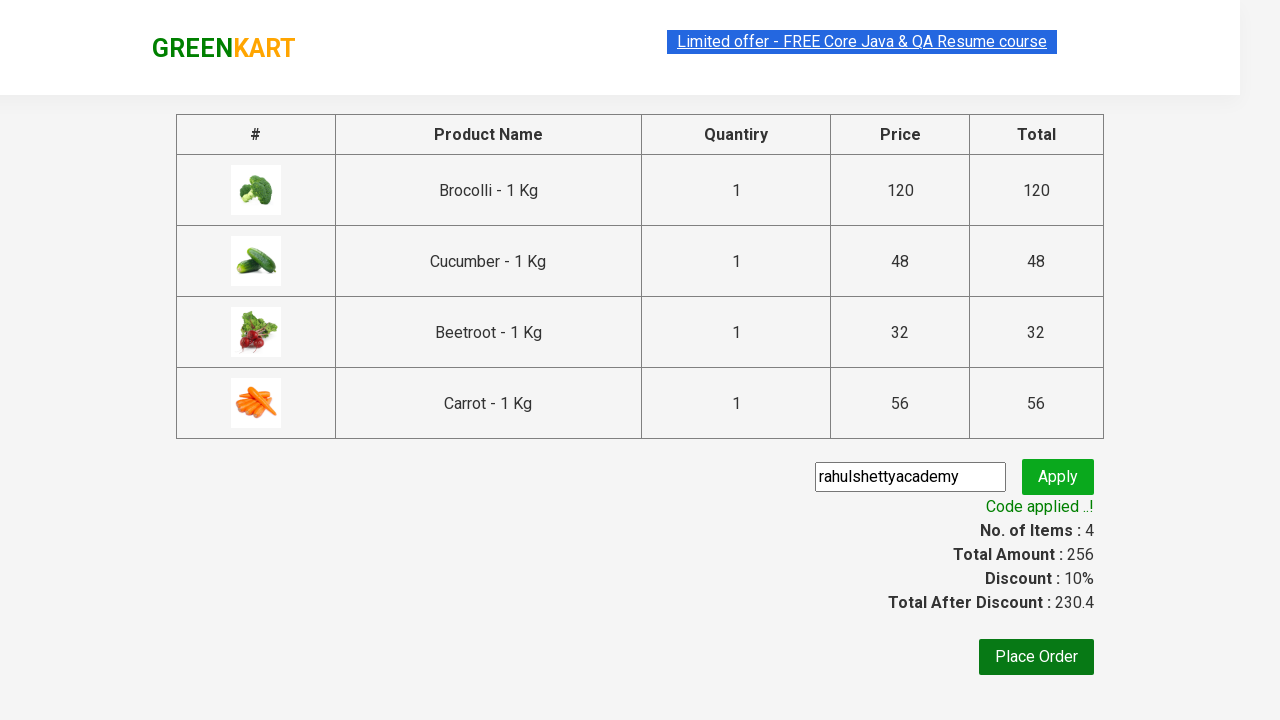

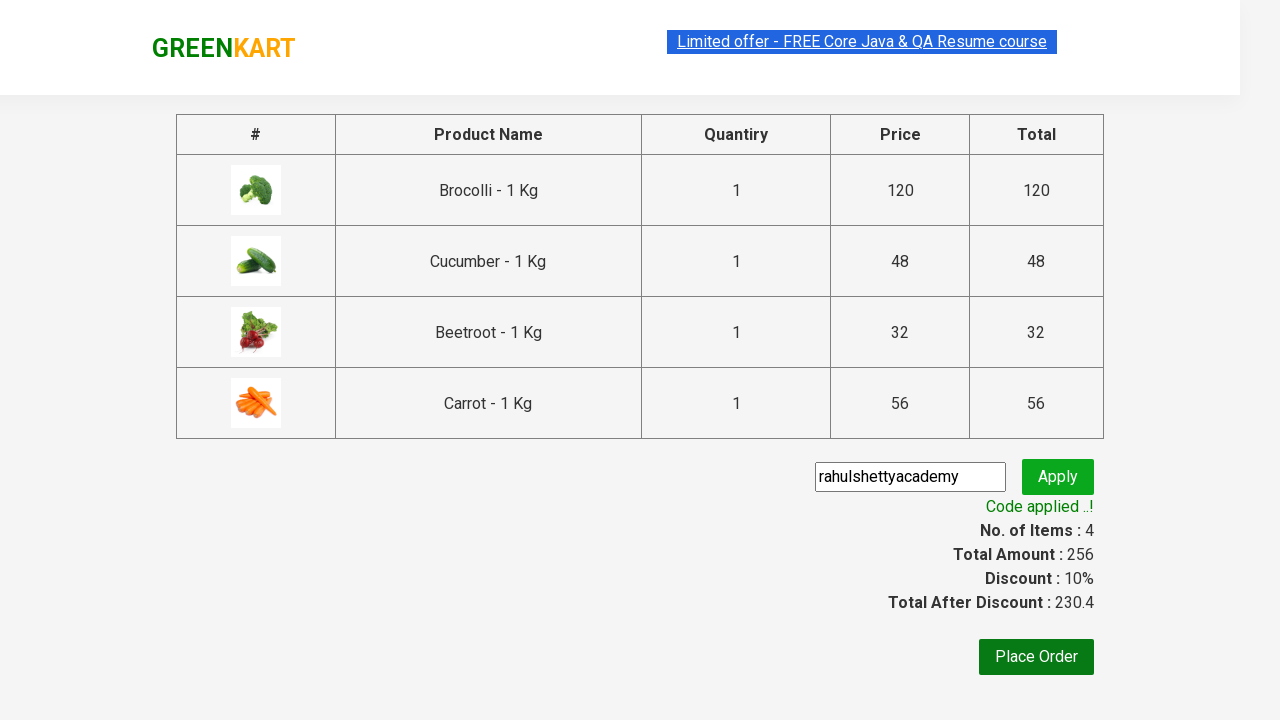